Tests navigation links in the navbar by clicking Features, About, and Home links and verifying the correct pages load.

Starting URL: https://www.magpiefi.xyz

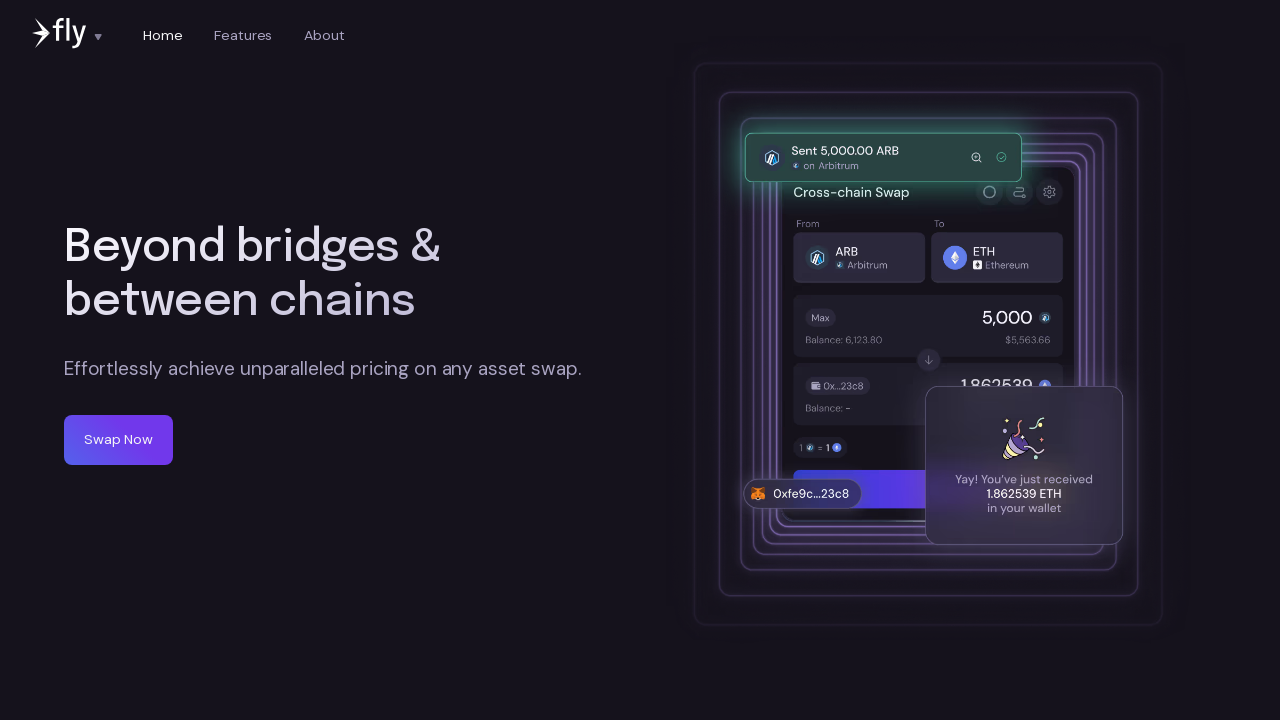

Clicked Features link in navbar at (243, 35) on internal:role=link[name="Features"i] >> nth=0
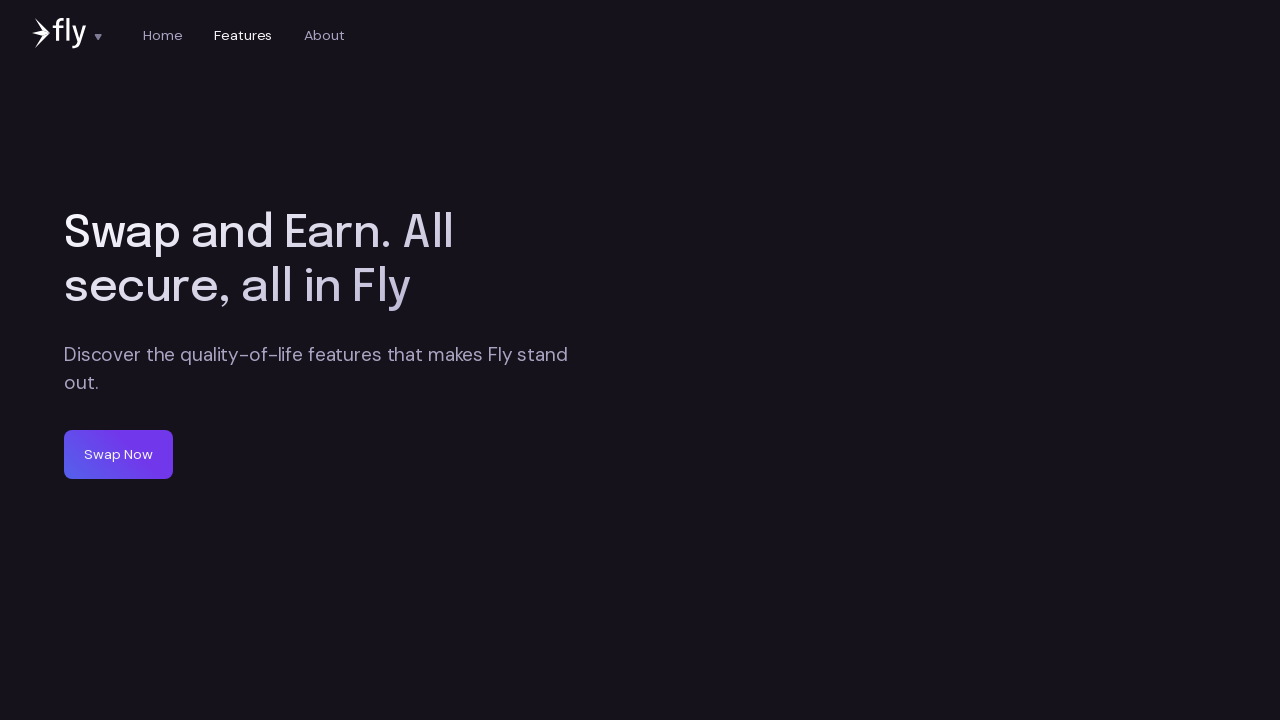

Features page loaded successfully
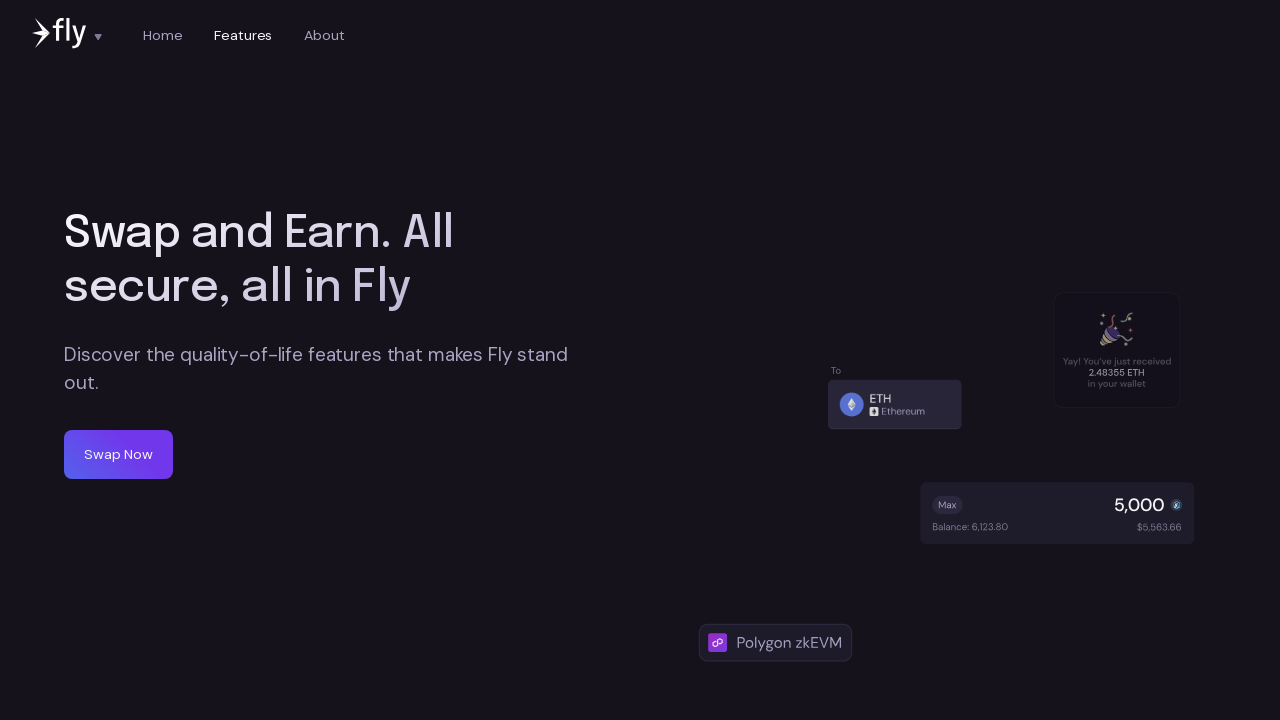

Navigated back from Features page
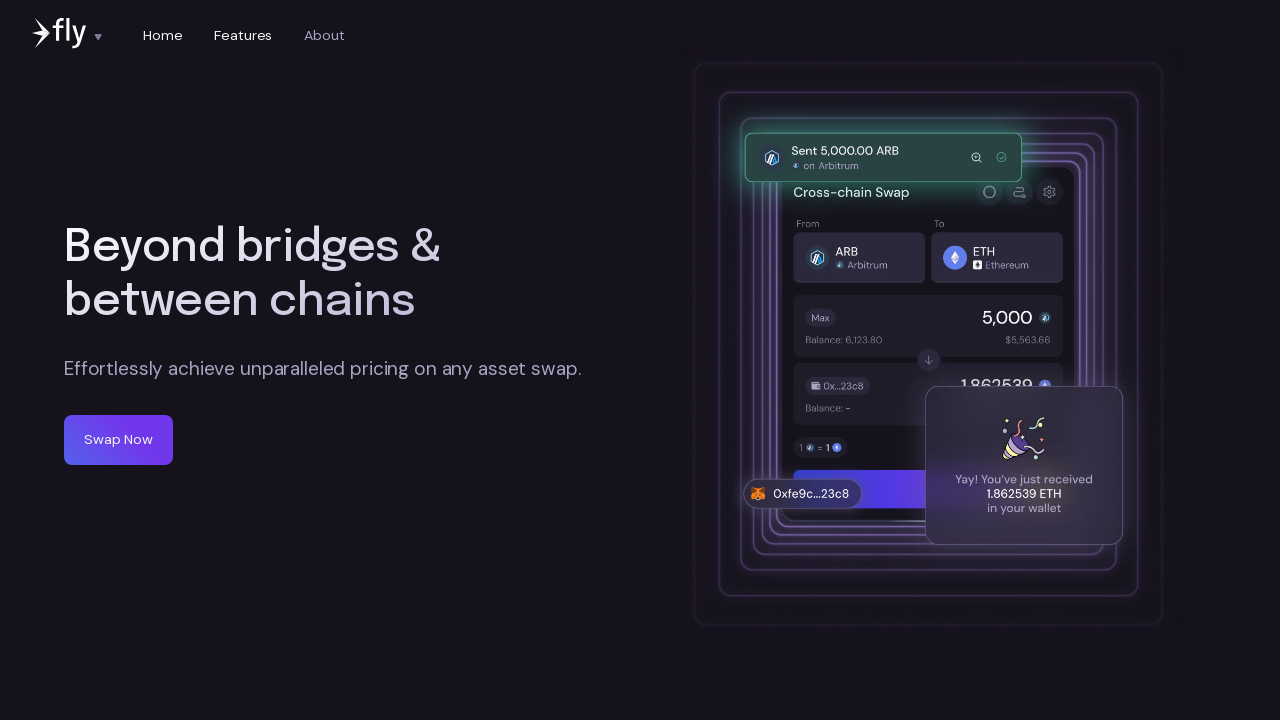

Clicked About link in navbar at (324, 35) on internal:role=link[name="About"s]
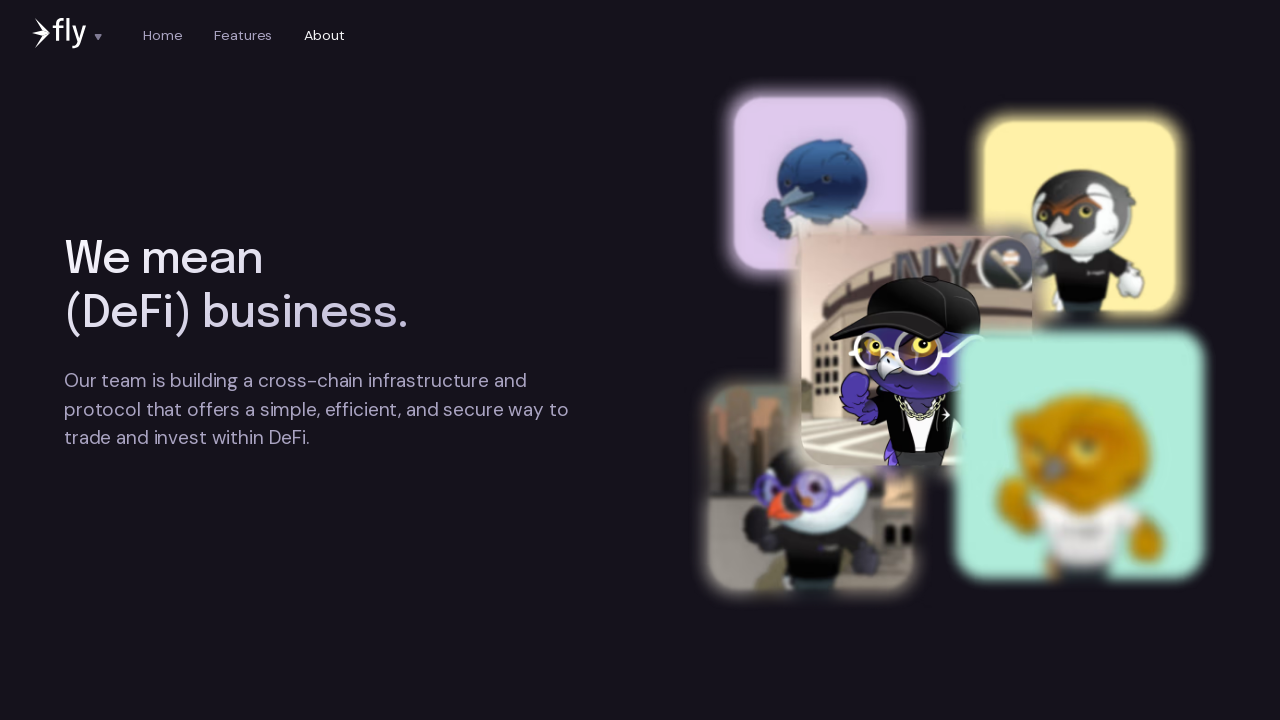

About page loaded successfully
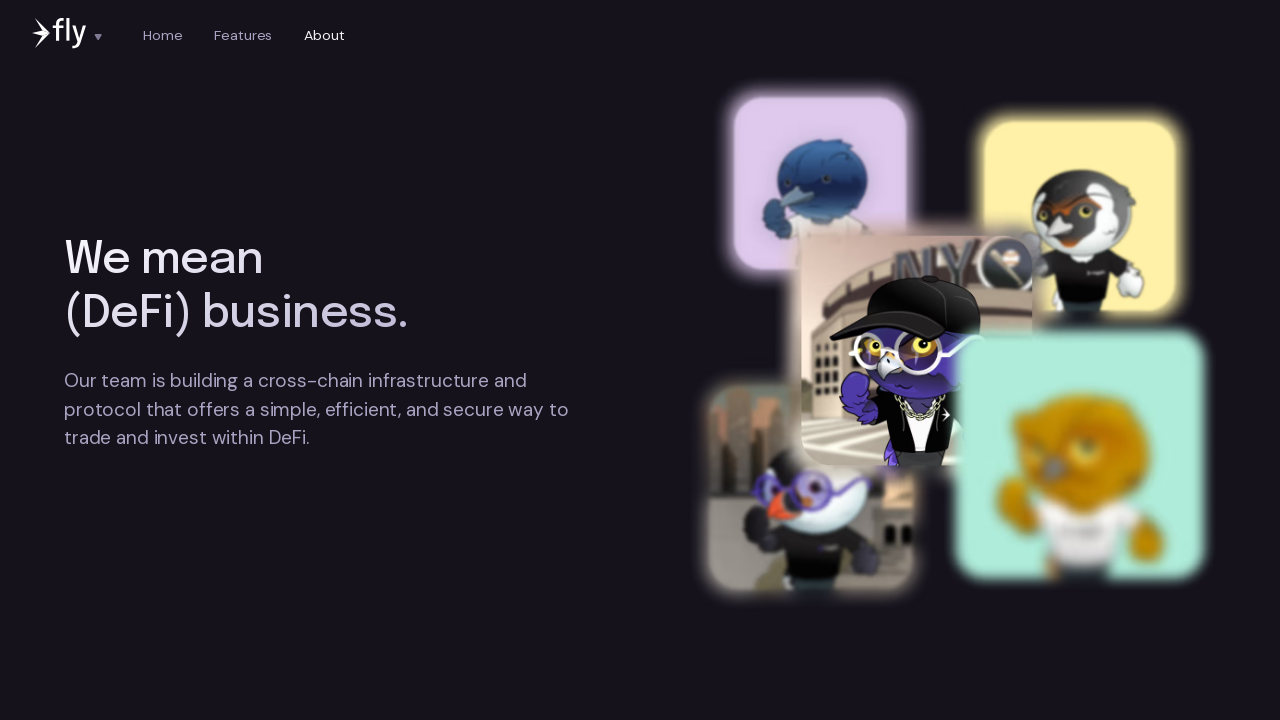

Clicked Home link in navbar at (163, 35) on internal:role=link[name="Home"i]
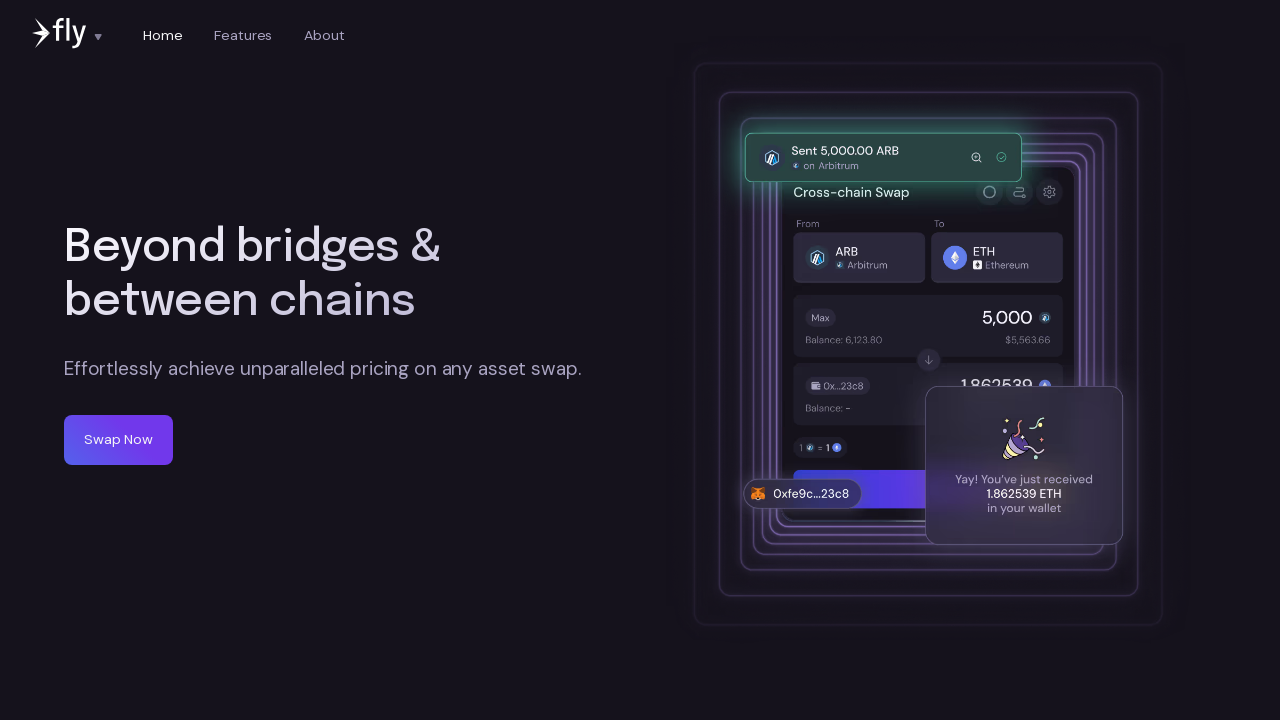

Home page loaded successfully
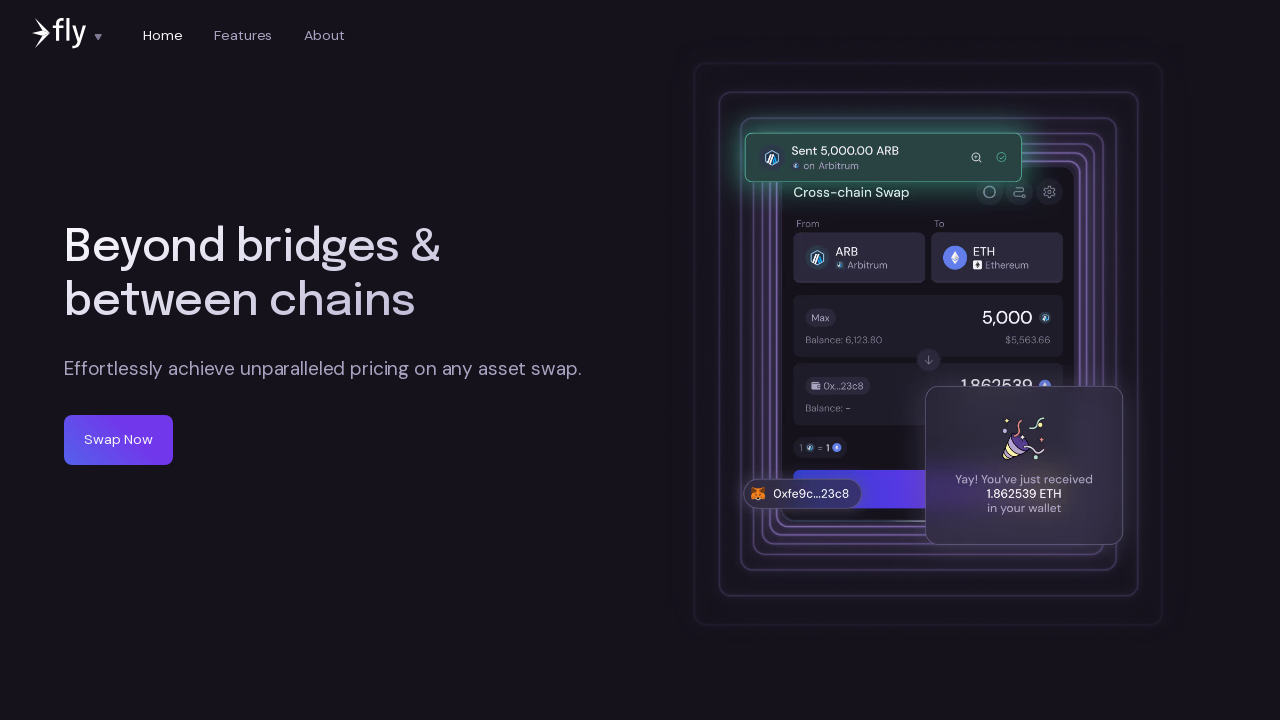

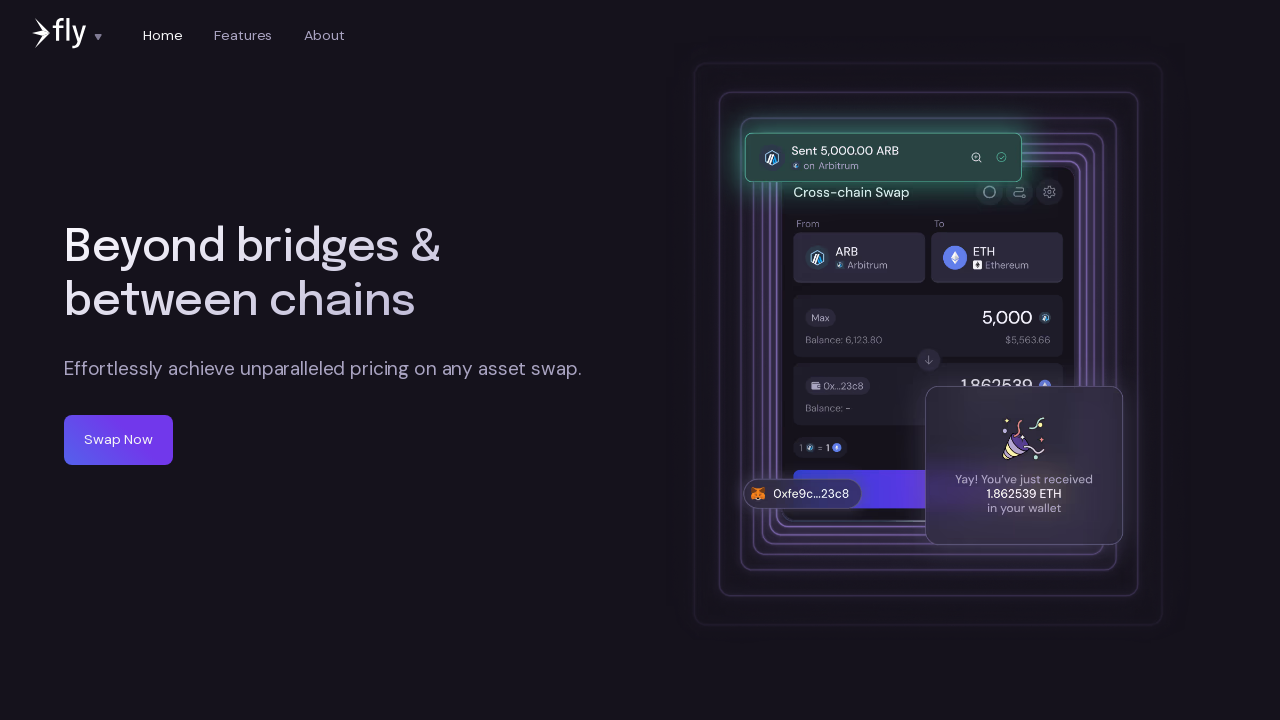